Tests a job application form by filling out personal details including name, email, gender, contact number, date of birth, subjects, hobbies, address, and state selection, then submits the form.

Starting URL: https://demoqa.com/automation-practice-form

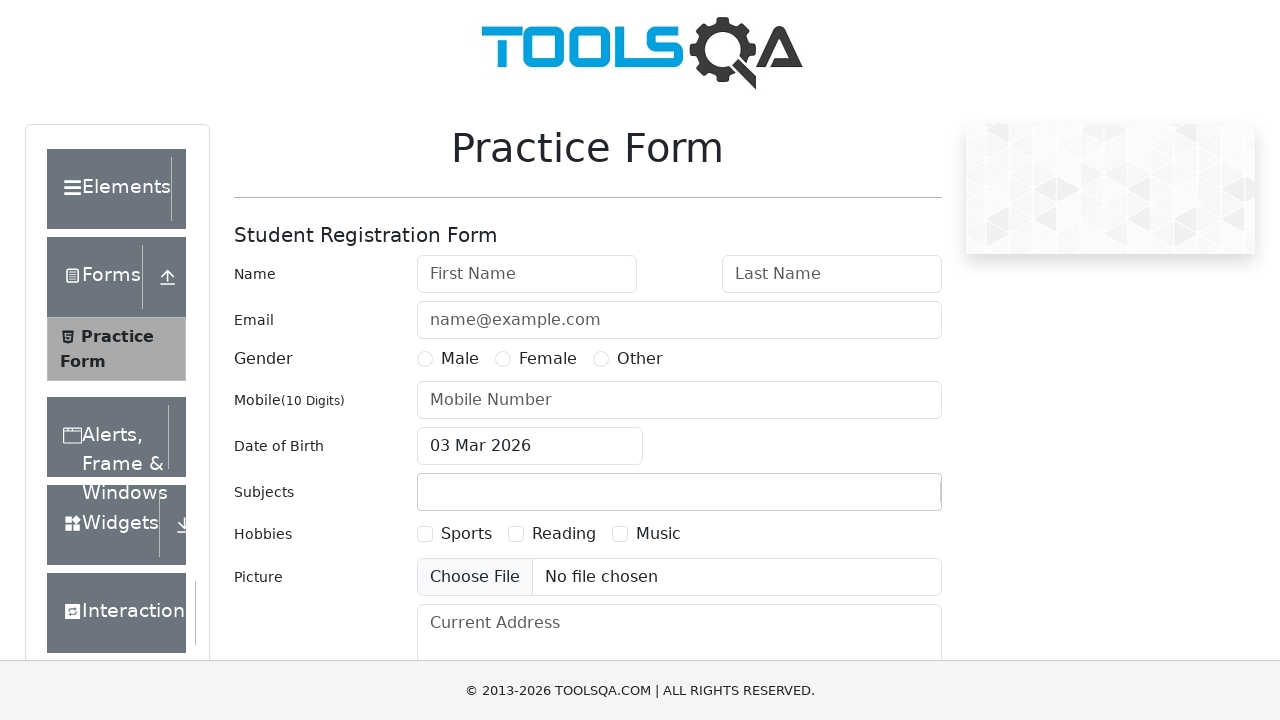

Filled first name field with 'John' on #firstName
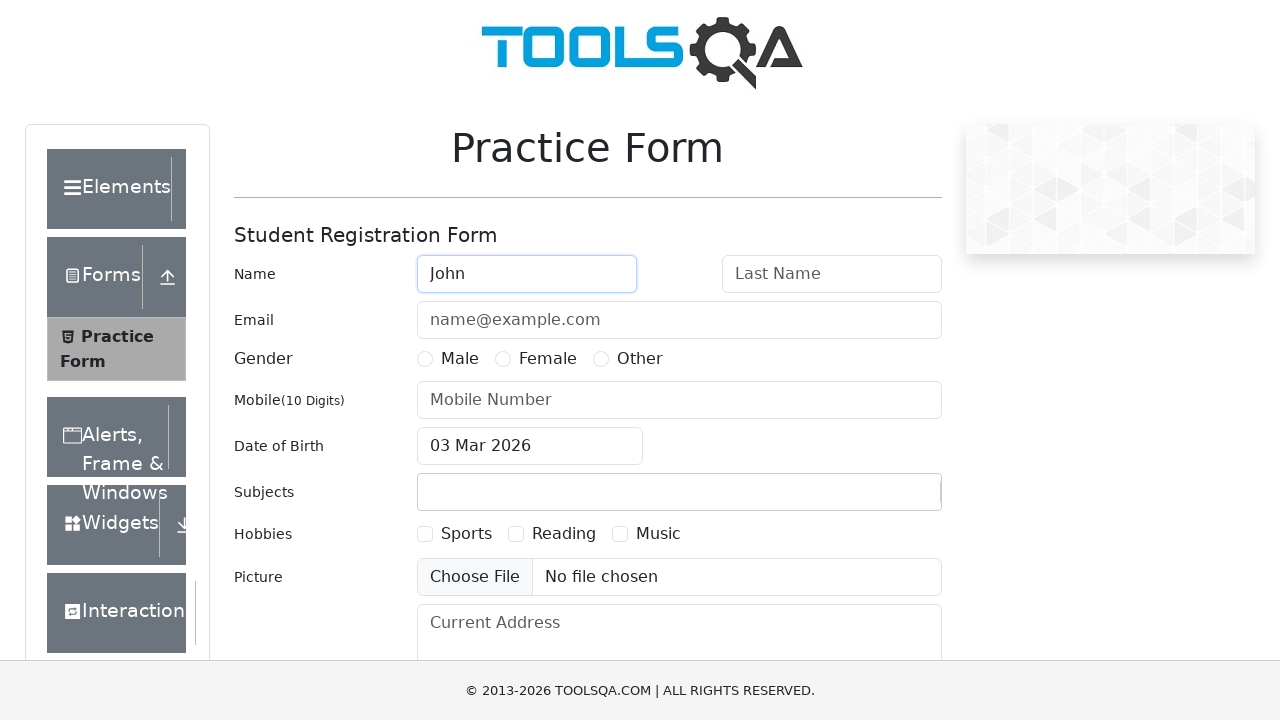

Filled last name field with 'Doe' on #lastName
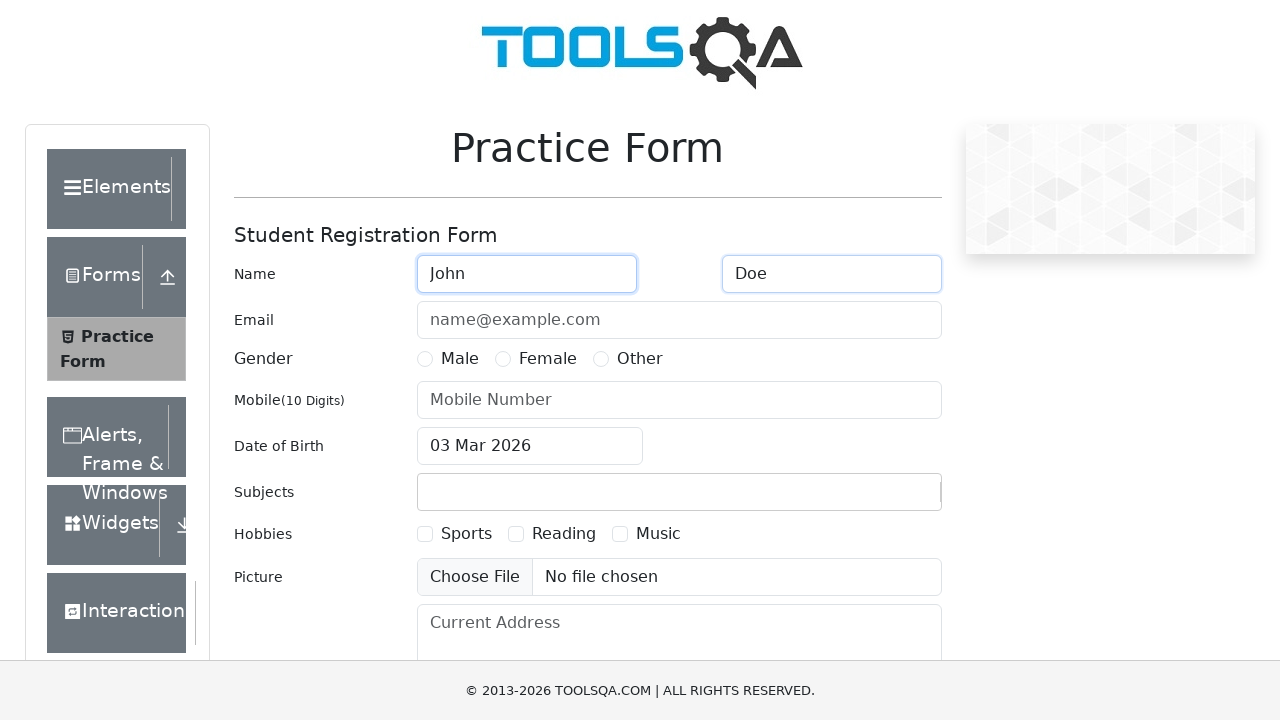

Filled email field with 'john.doe@example.com' on #userEmail
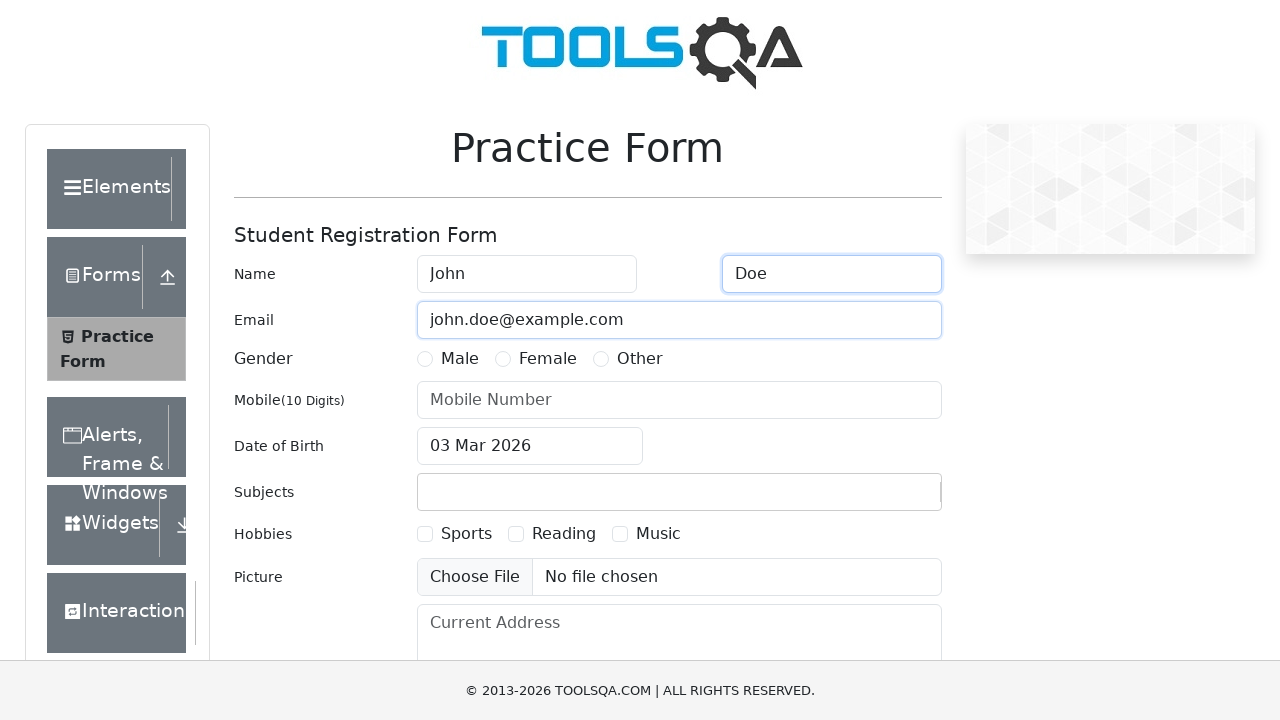

Selected Male gender option at (460, 359) on label[for='gender-radio-1']
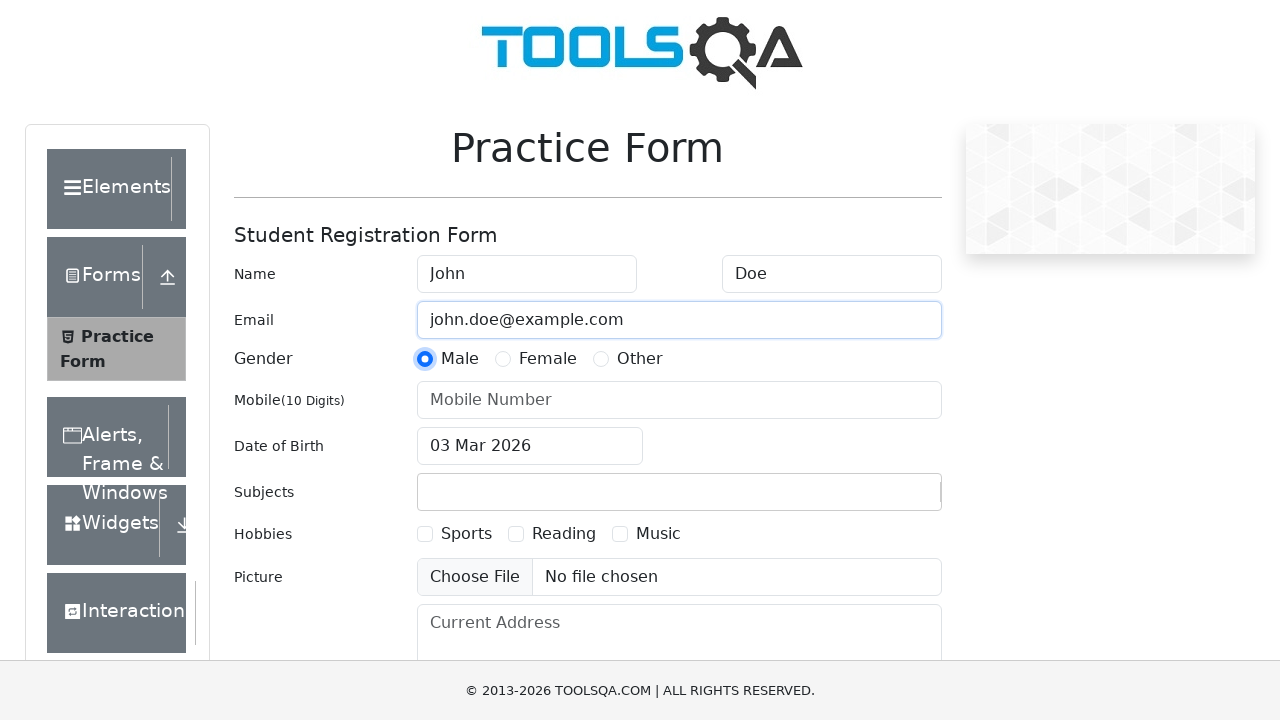

Filled contact number field with '1234567890' on #userNumber
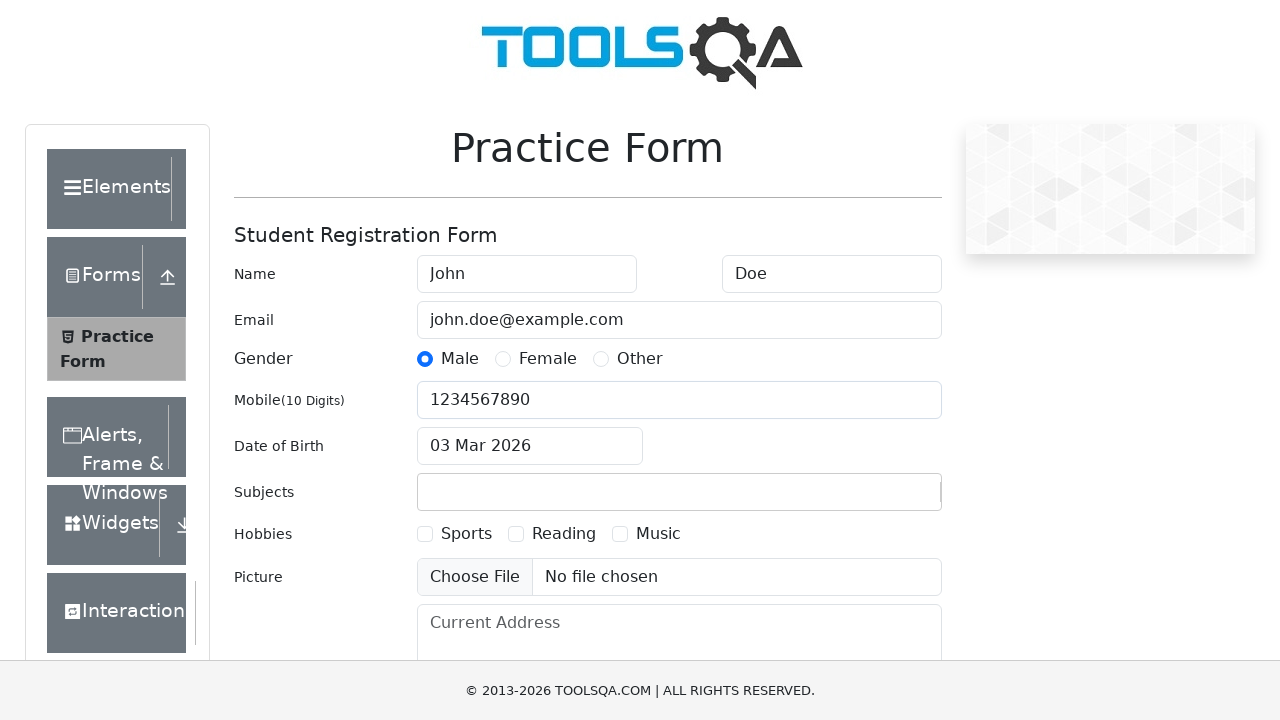

Clicked date of birth input to open date picker at (530, 446) on #dateOfBirthInput
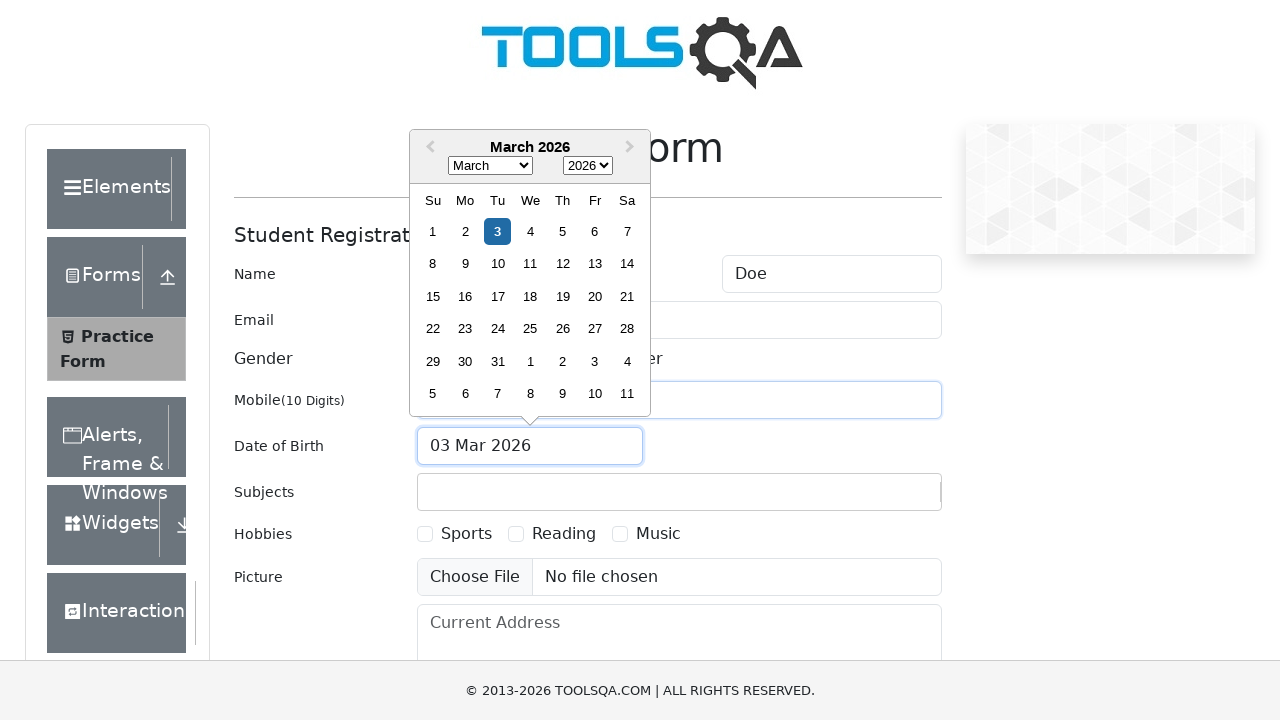

Selected January from month dropdown on .react-datepicker__month-select
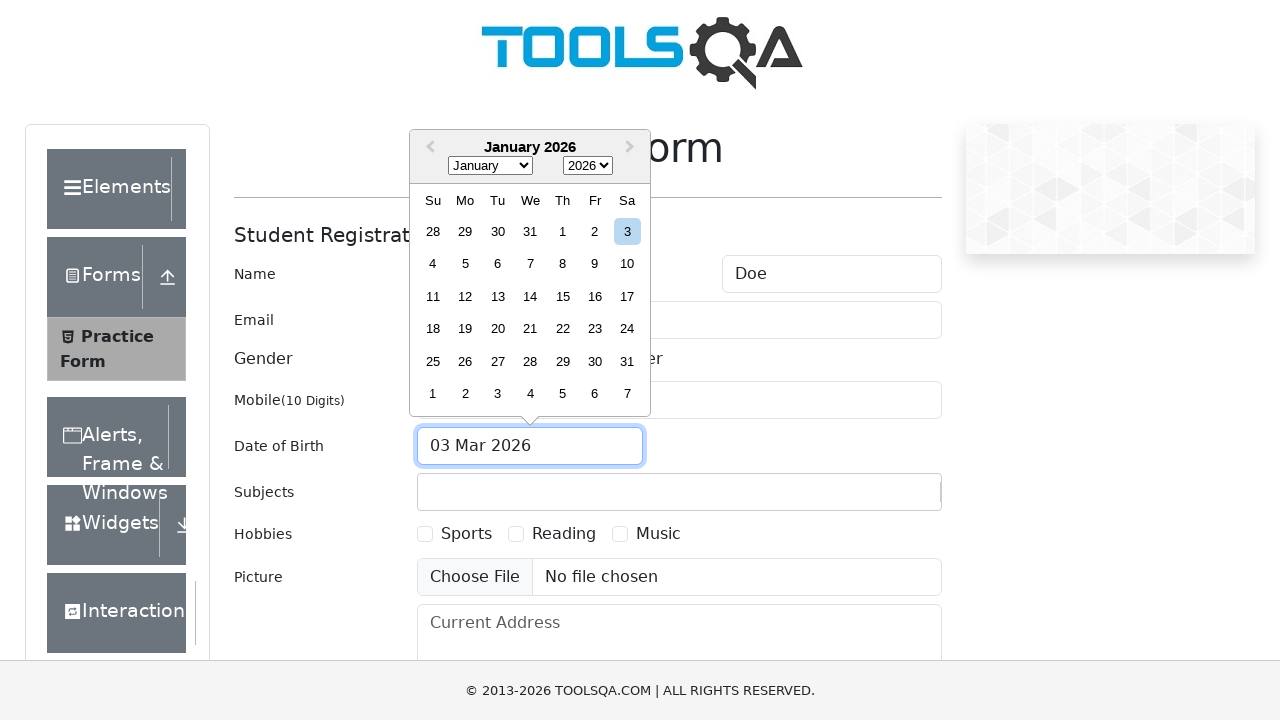

Selected 2025 from year dropdown on .react-datepicker__year-select
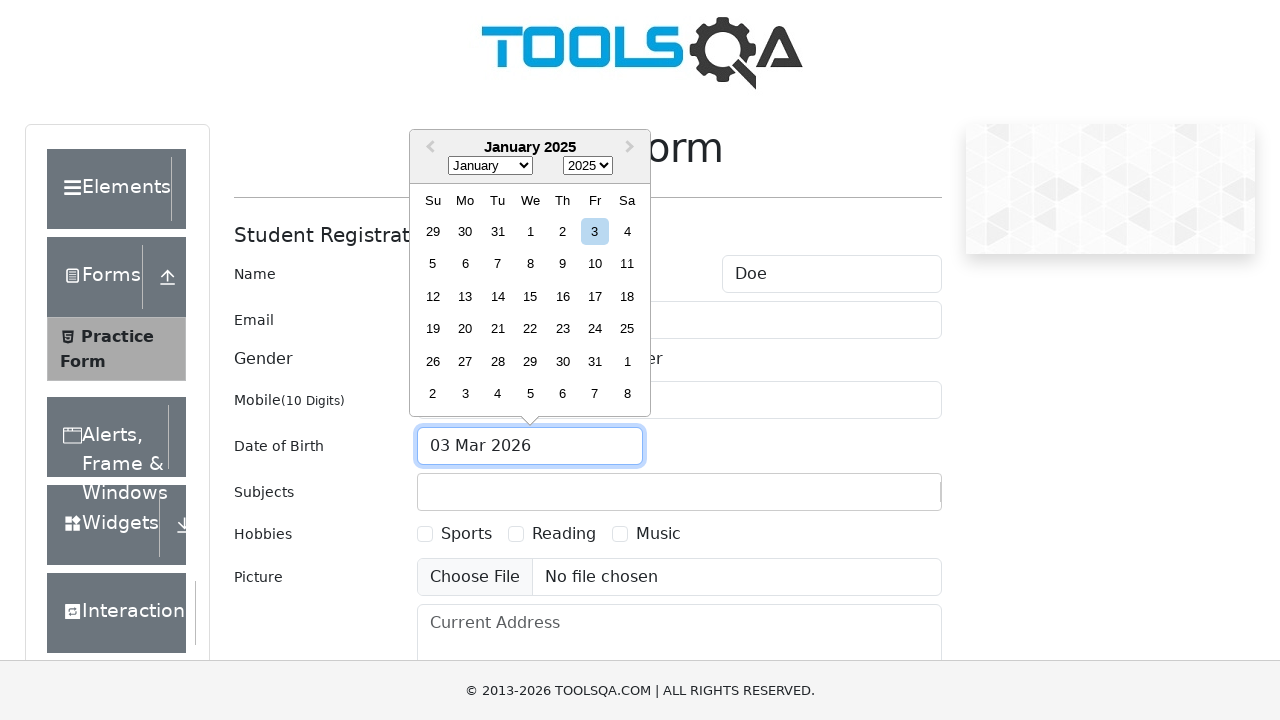

Selected day 15 from date picker at (530, 296) on .react-datepicker__day--015:not(.react-datepicker__day--outside-month)
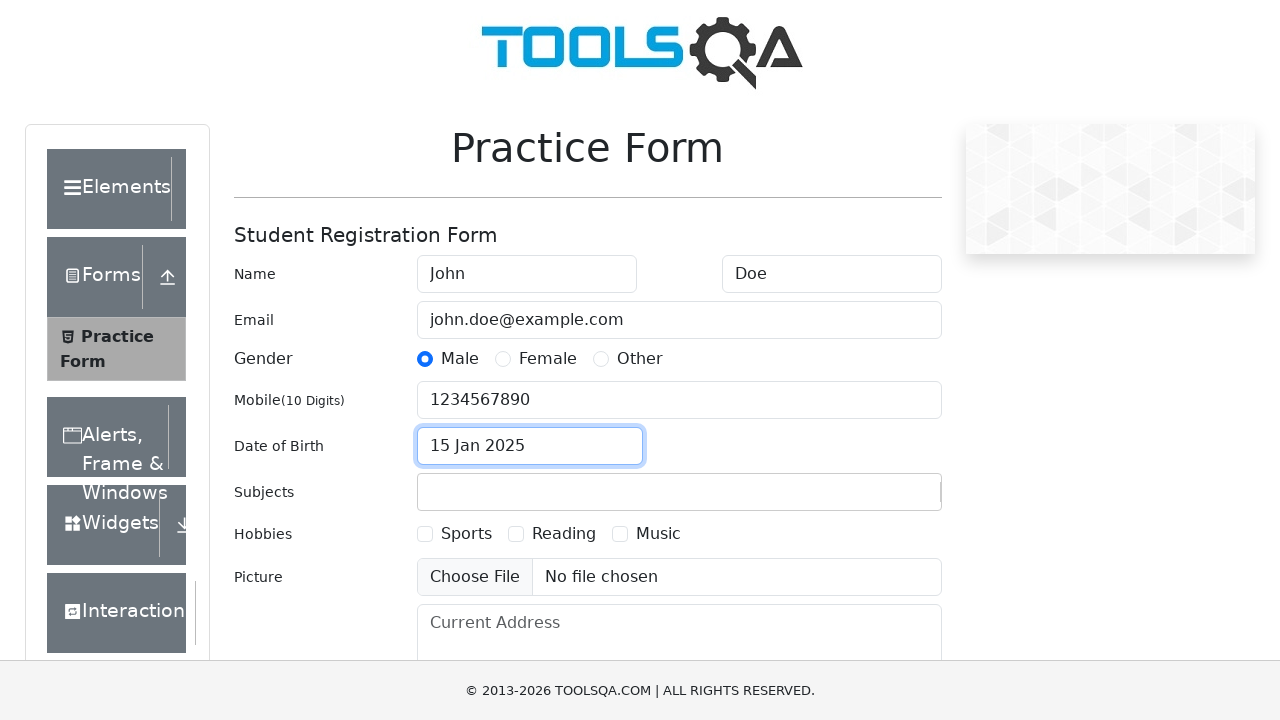

Filled subjects input field with 'Maths' on #subjectsInput
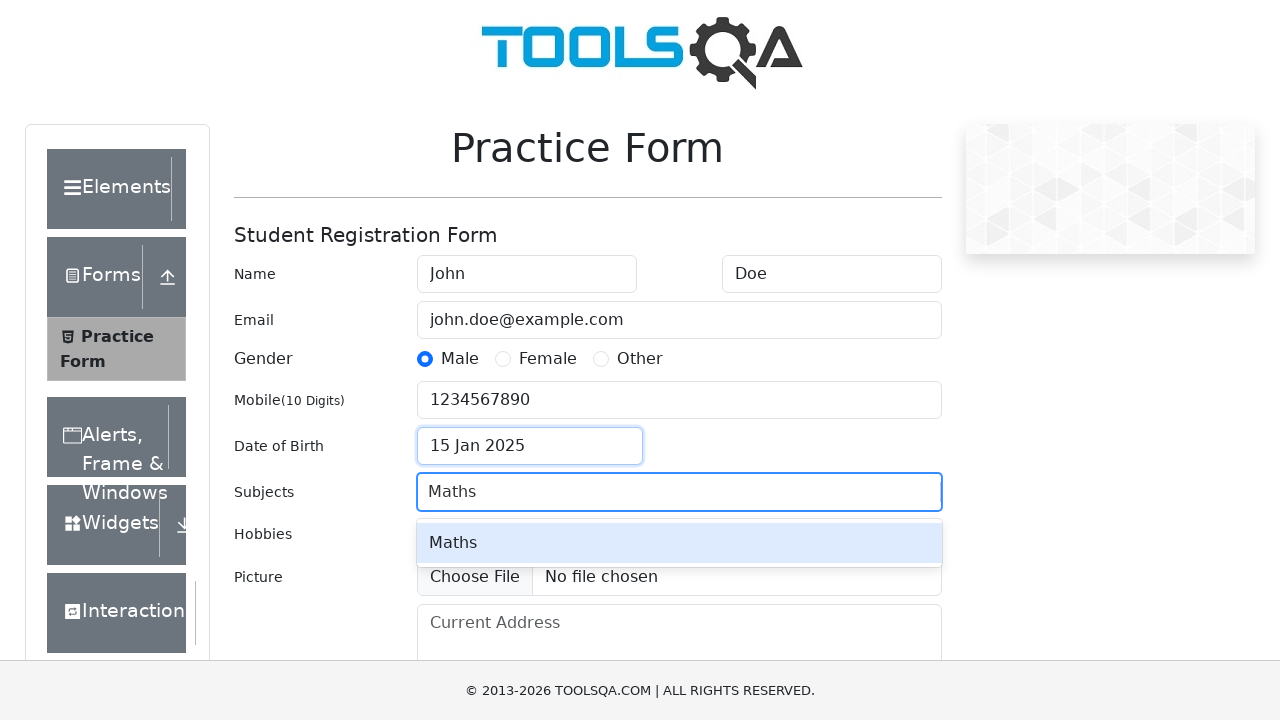

Pressed Enter to select Maths from autocomplete
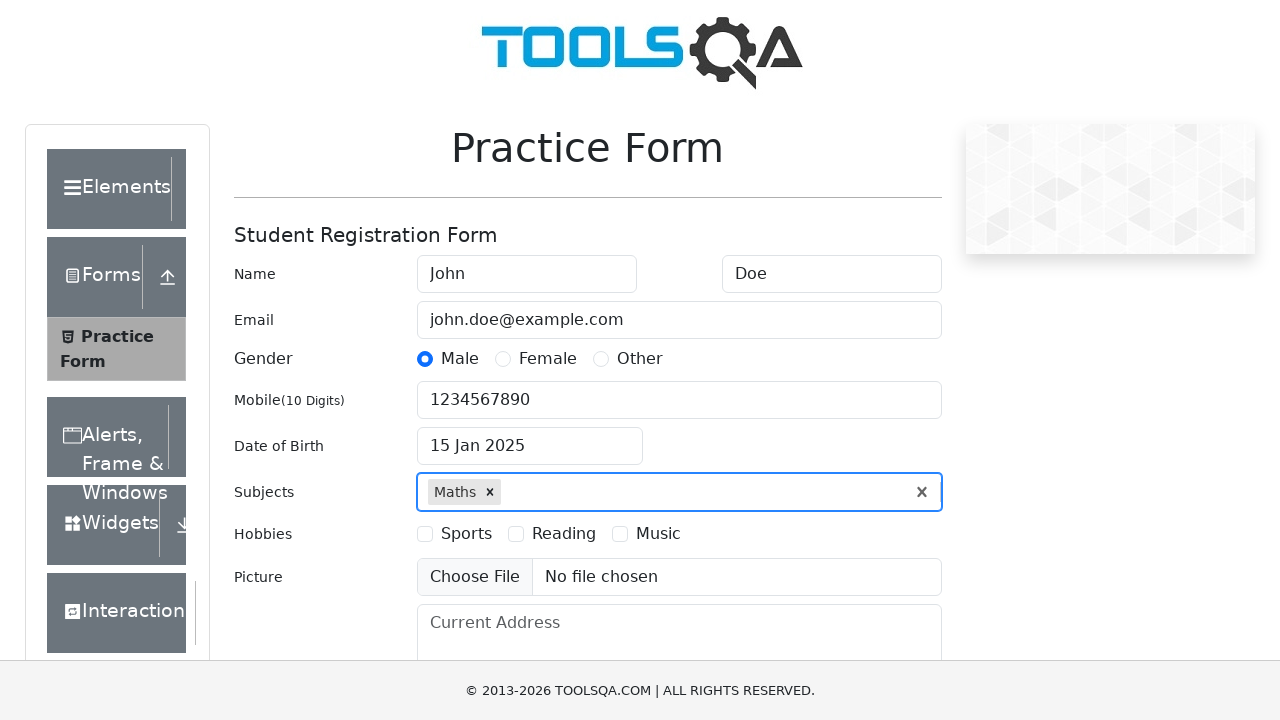

Selected Sports hobby checkbox at (466, 534) on label[for='hobbies-checkbox-1']
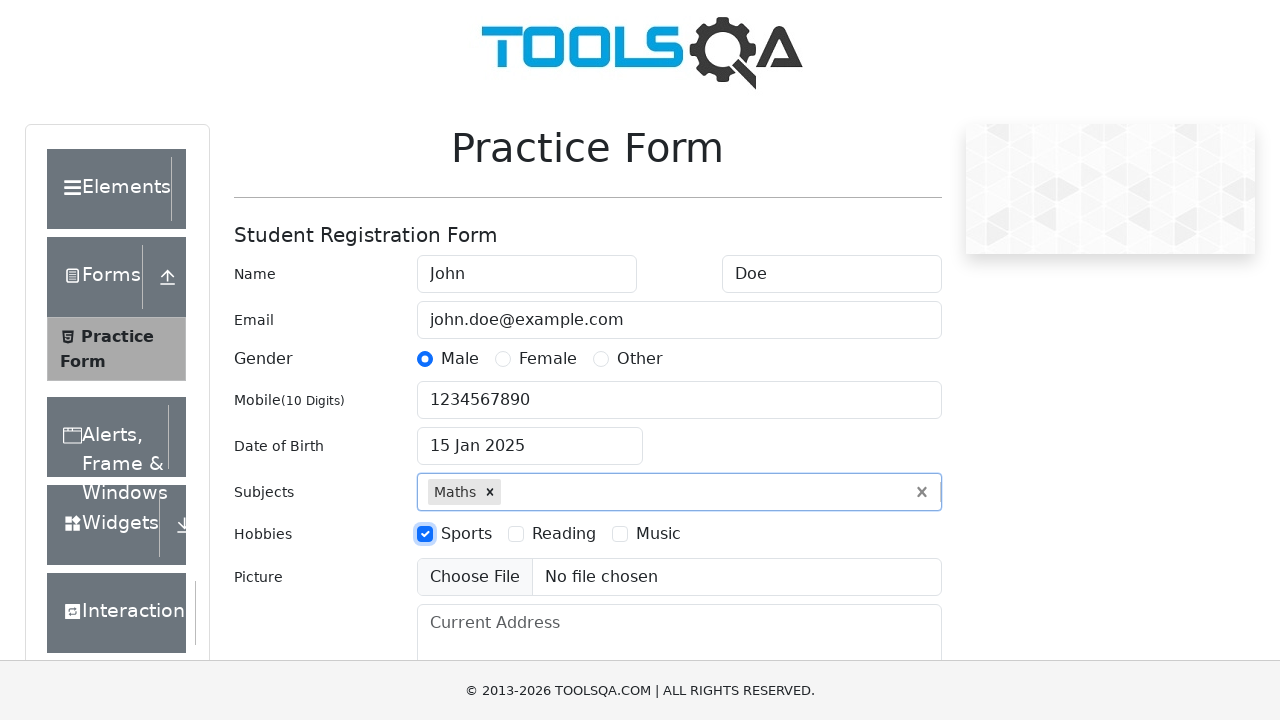

Filled current address field with '123 Main Street, Anytown, CA 12345' on #currentAddress
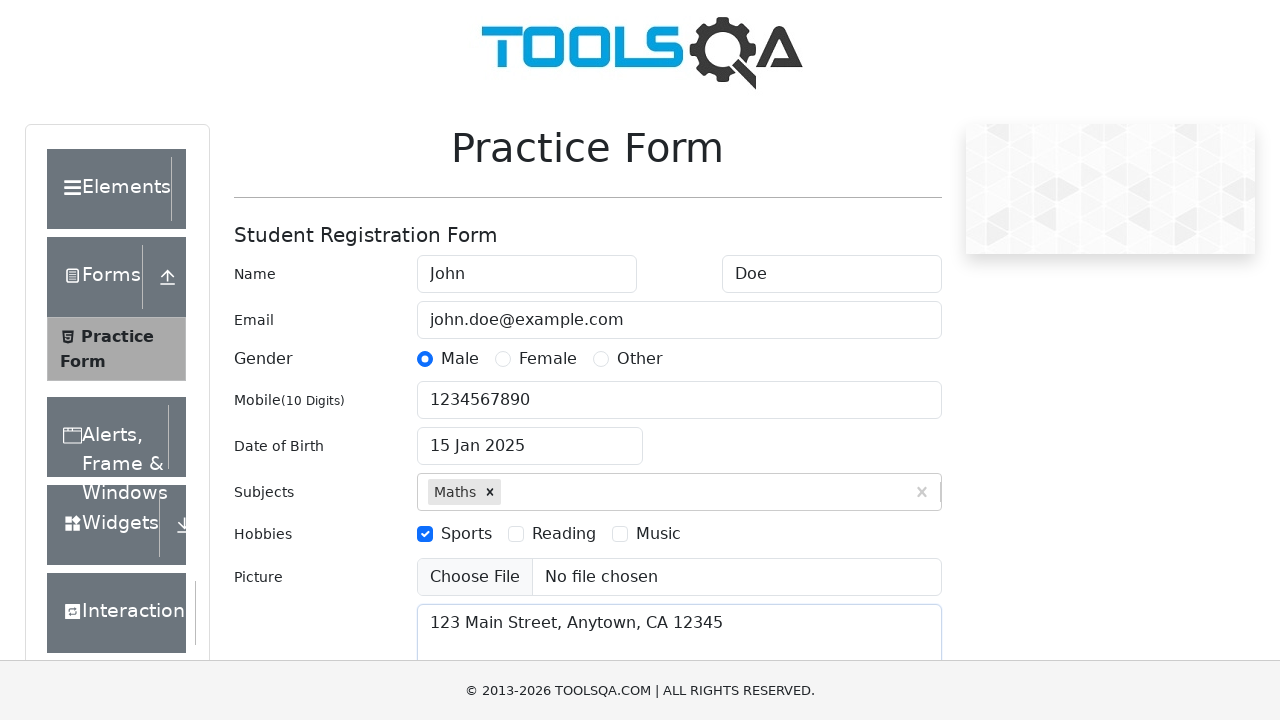

Clicked on State dropdown at (527, 437) on #state
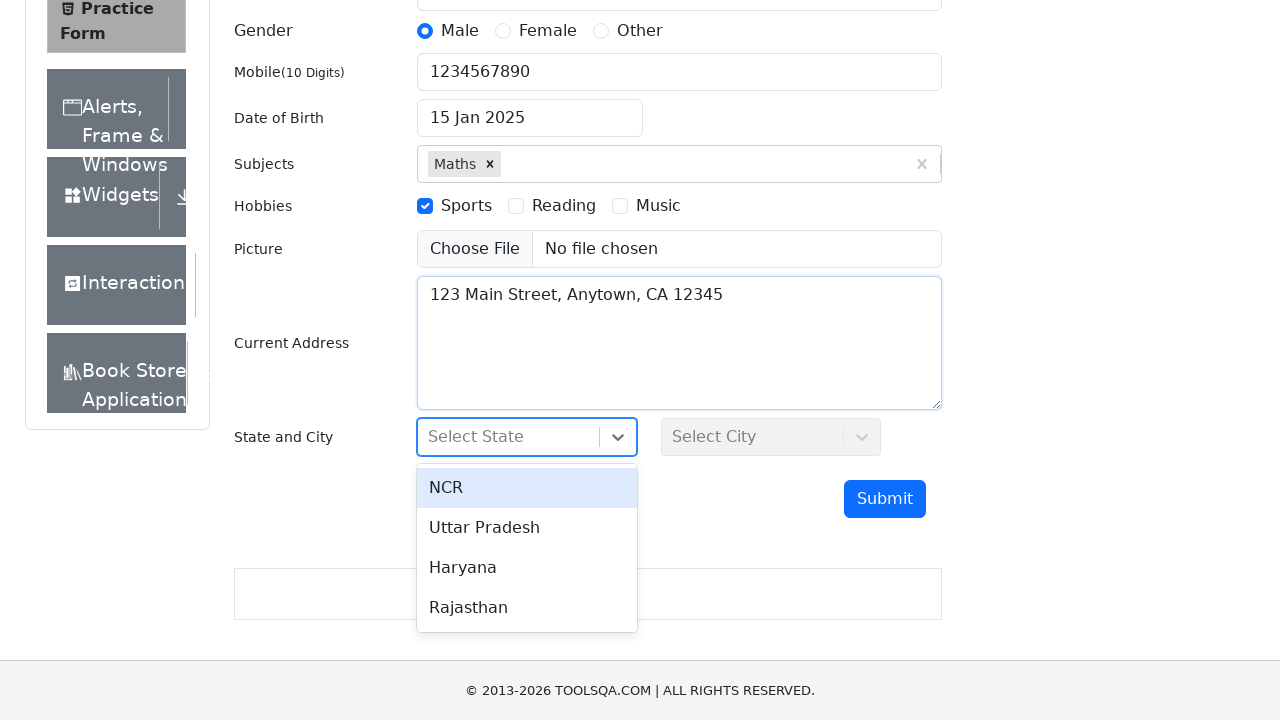

Selected first state option from dropdown at (527, 488) on #react-select-3-option-0
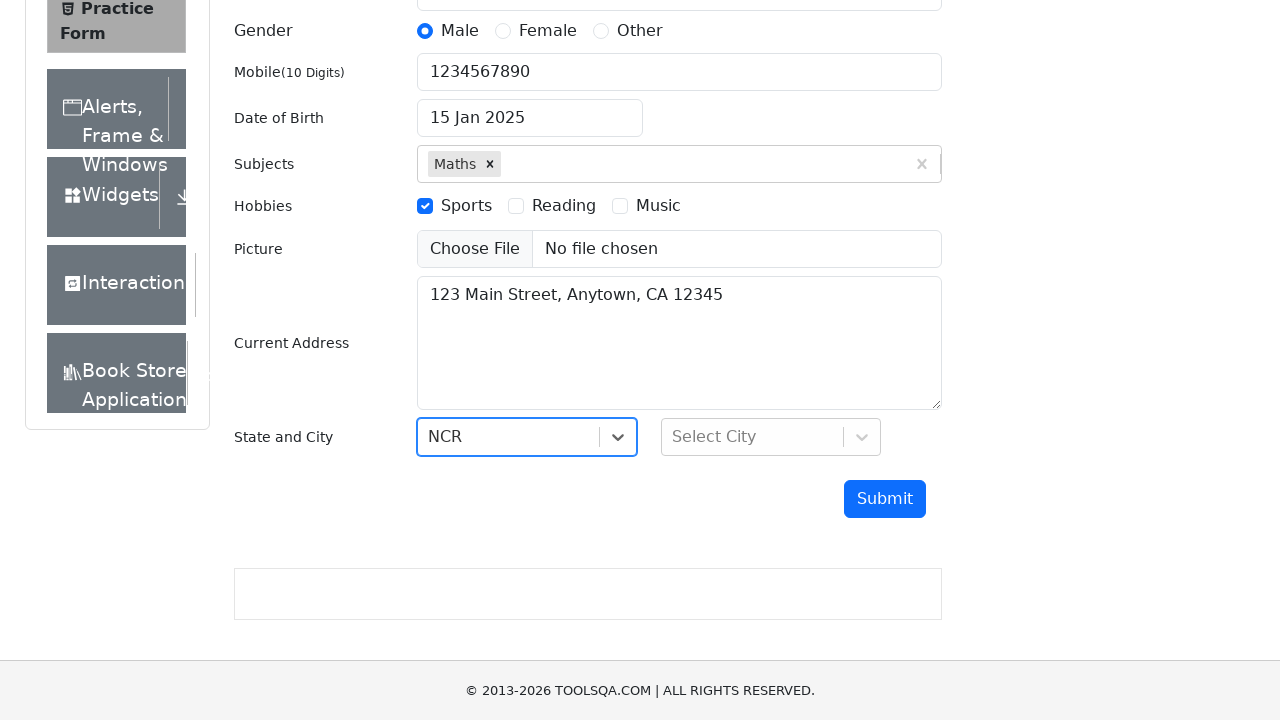

Clicked on City dropdown at (771, 437) on #city
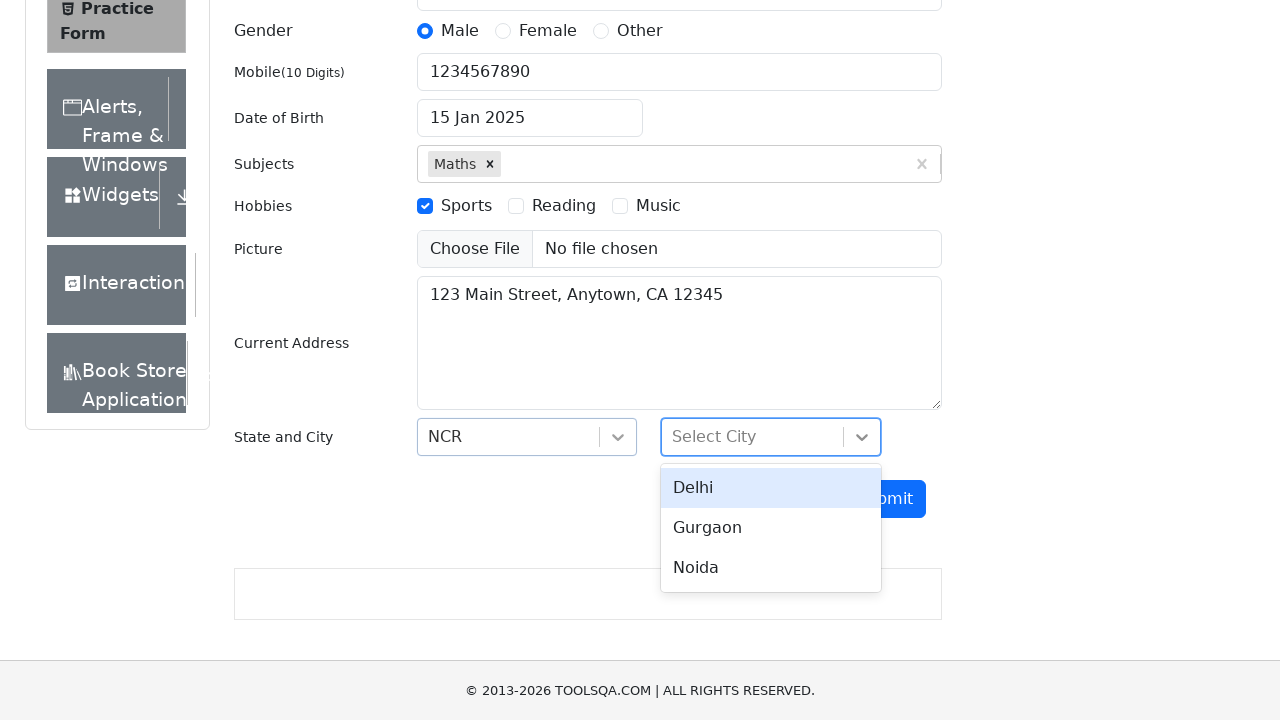

Selected first city option from dropdown at (771, 488) on #react-select-4-option-0
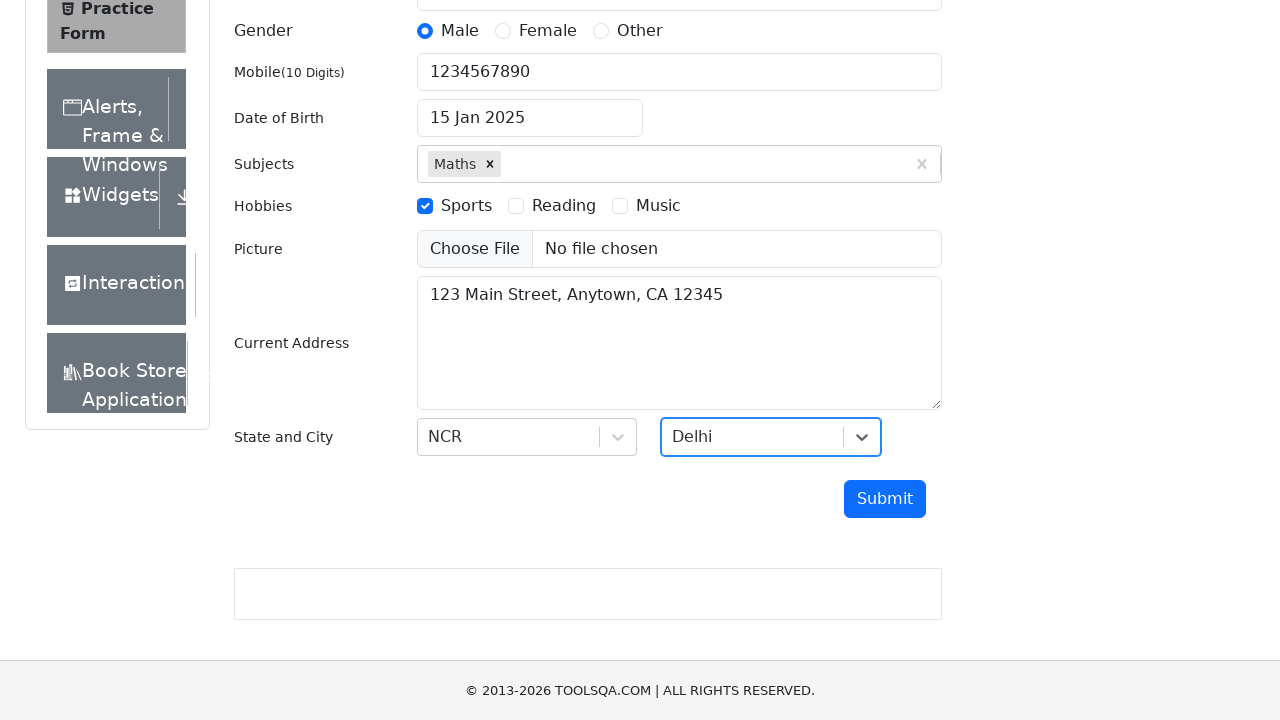

Clicked submit button to submit the form at (885, 499) on #submit
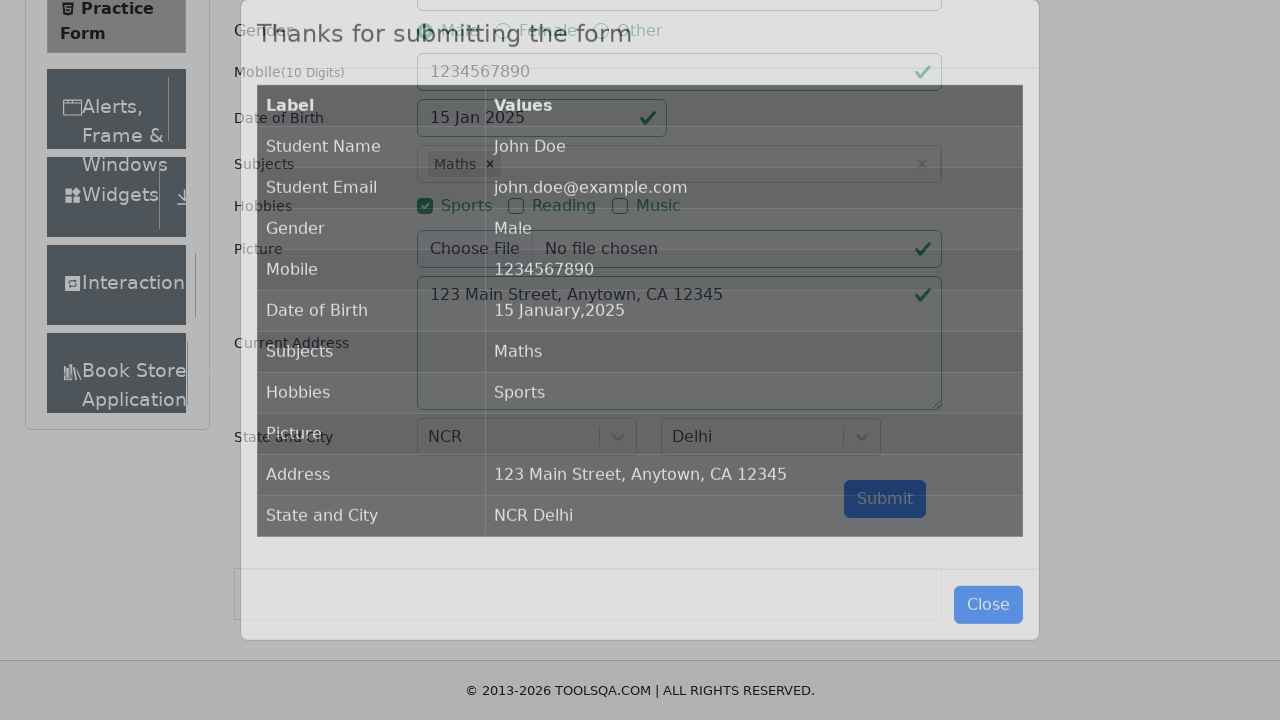

Form submission modal appeared successfully
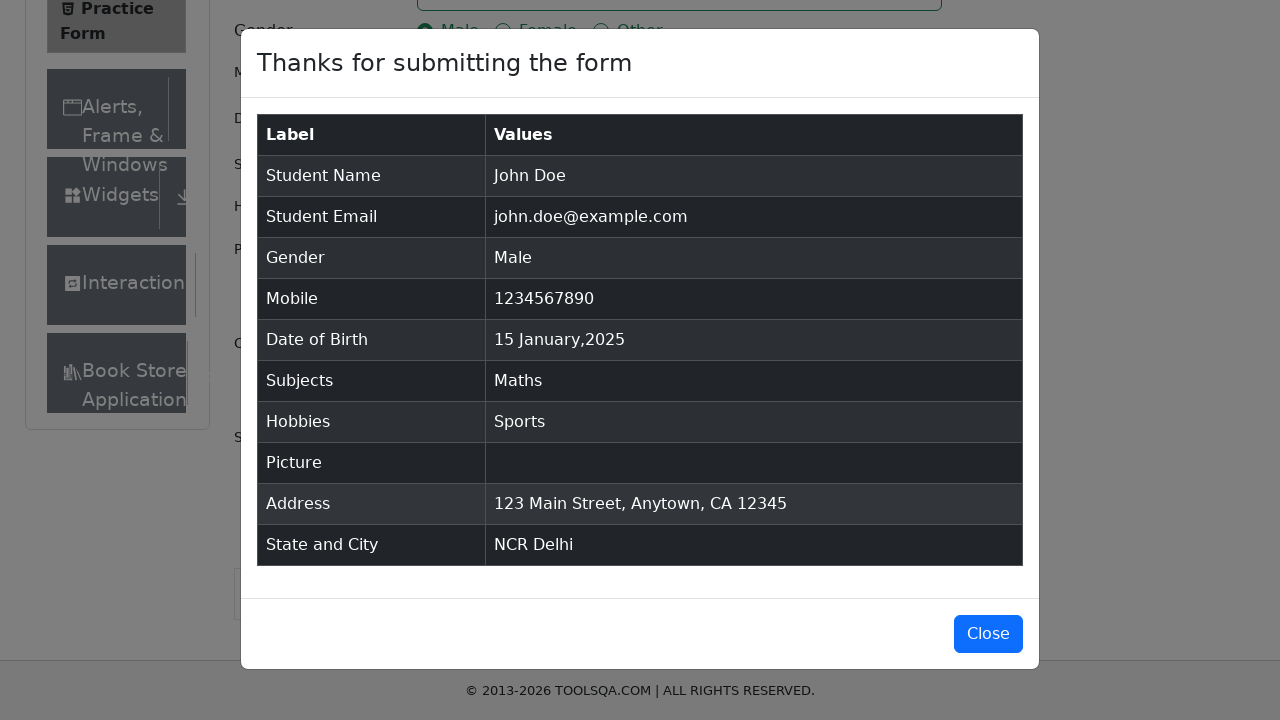

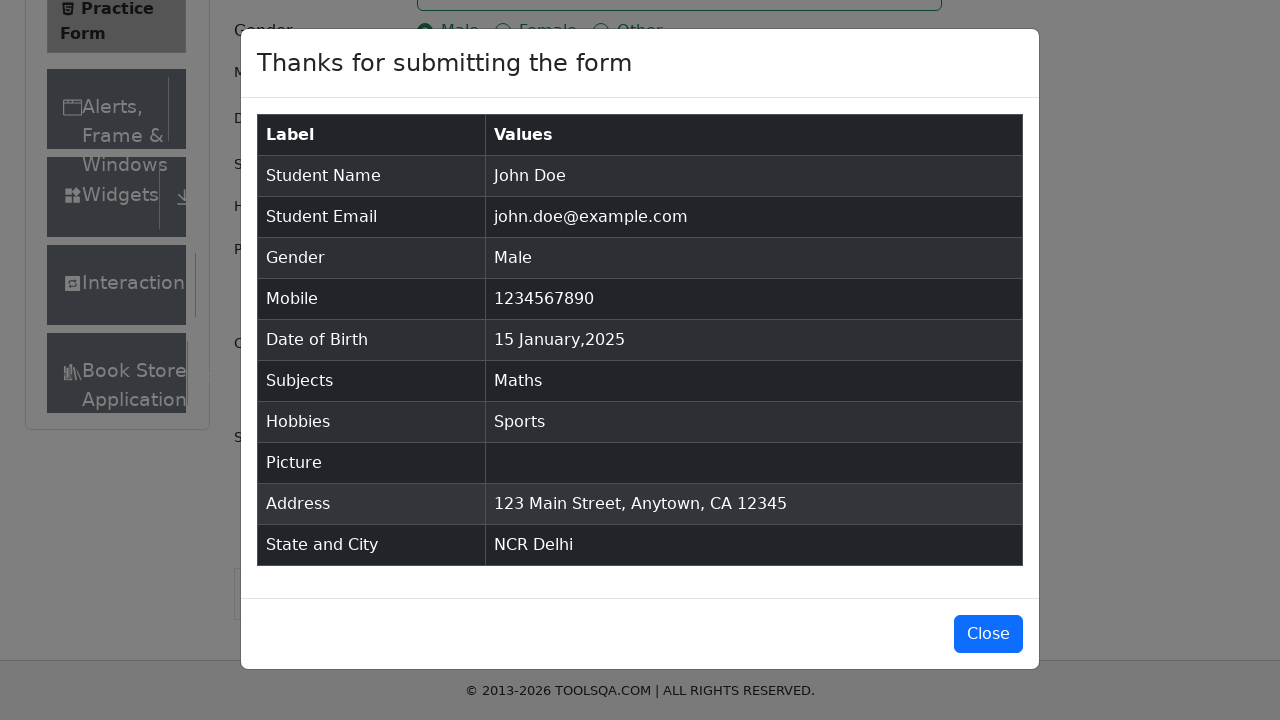